Tests dropdown selection by choosing Option 2

Starting URL: http://the-internet.herokuapp.com/dropdown

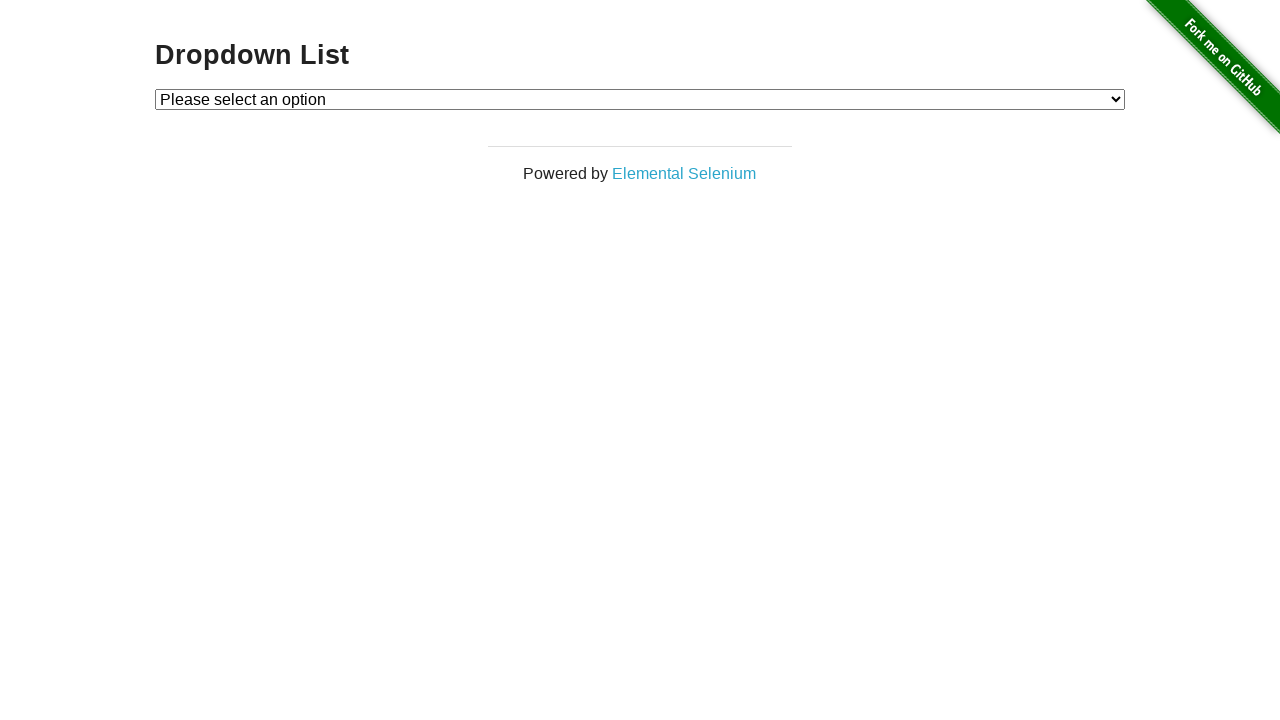

Navigated to dropdown test page
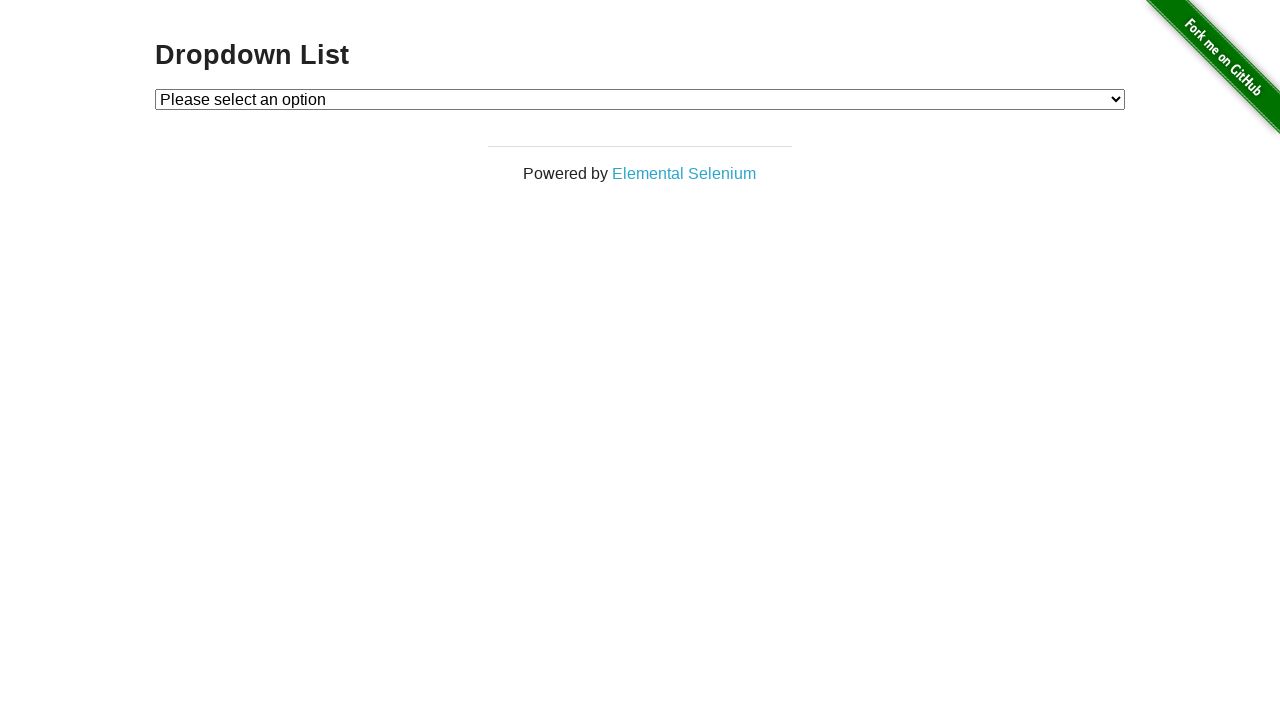

Selected Option 2 from dropdown on #dropdown
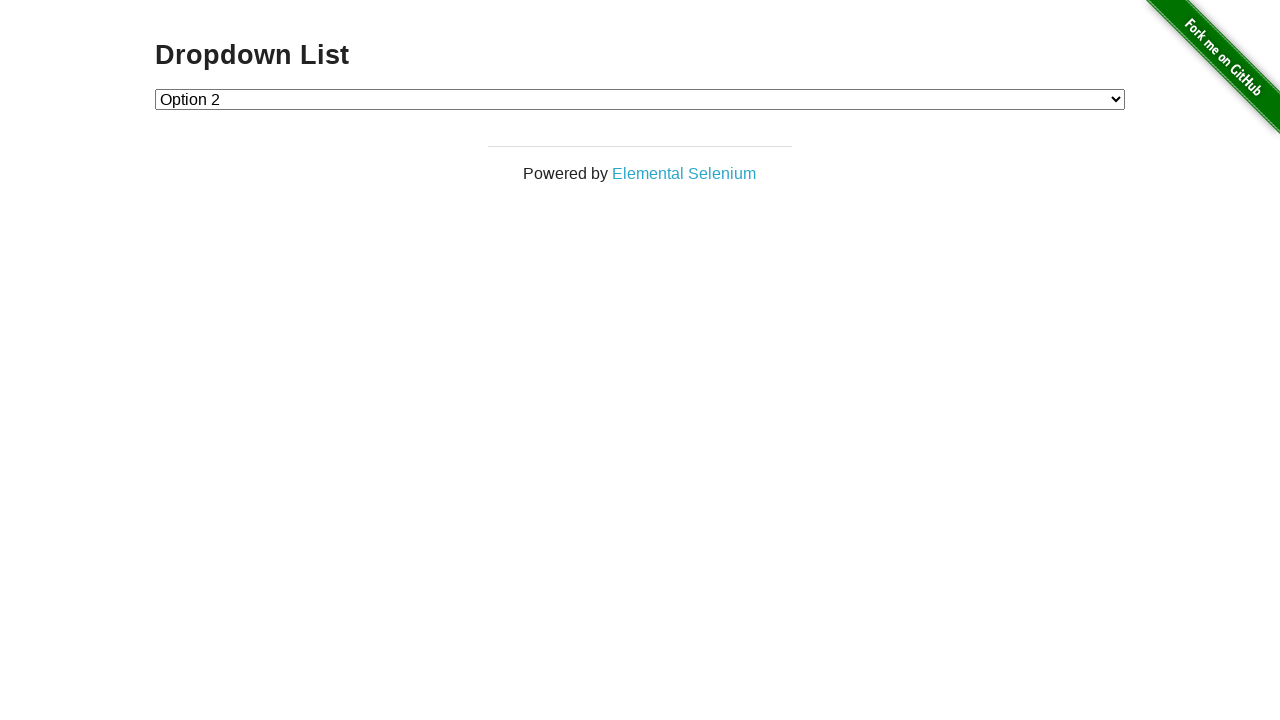

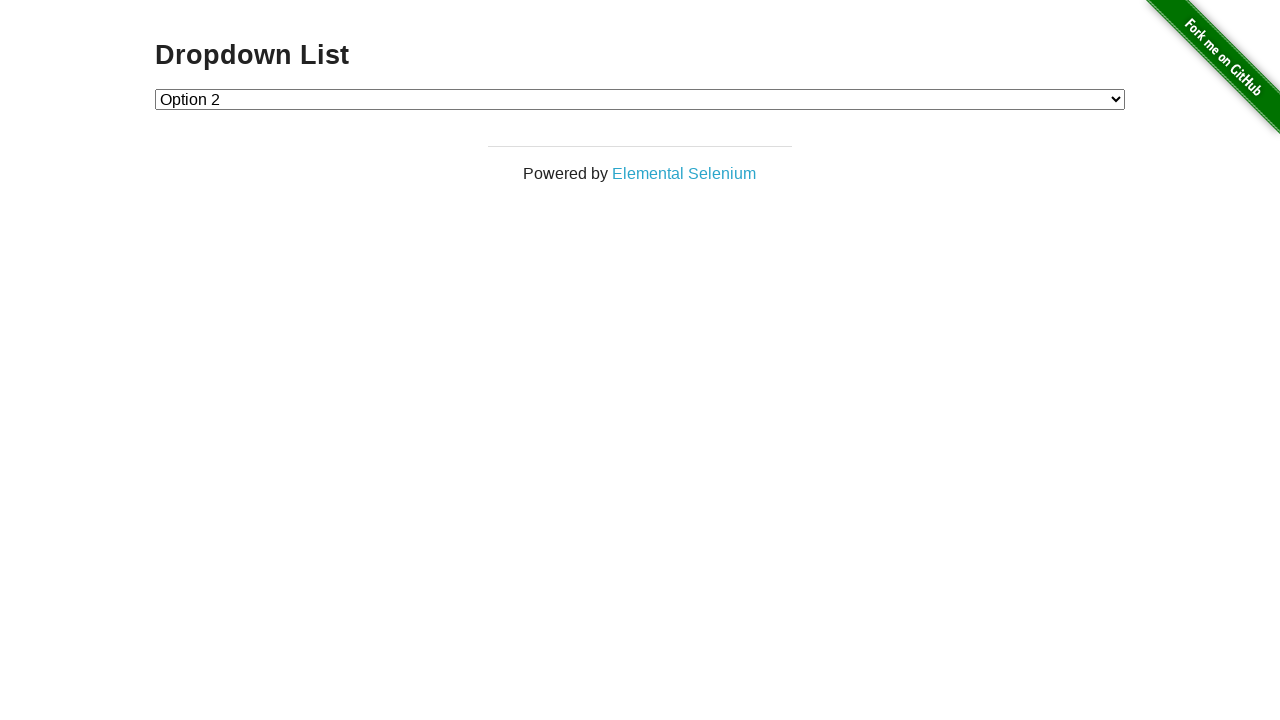